Tests dropdown menu behavior by selecting different options and verifying they become selected

Starting URL: https://the-internet.herokuapp.com

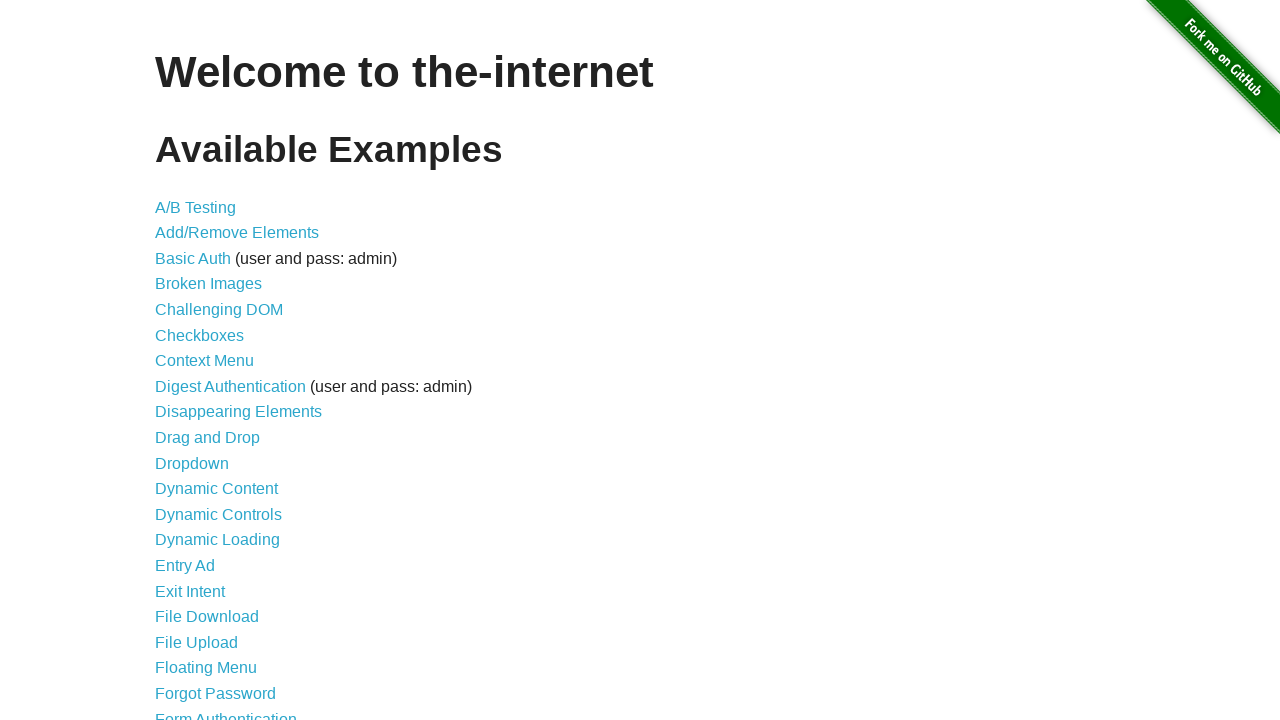

Clicked on Dropdown link from main page at (192, 463) on a[href='/dropdown']
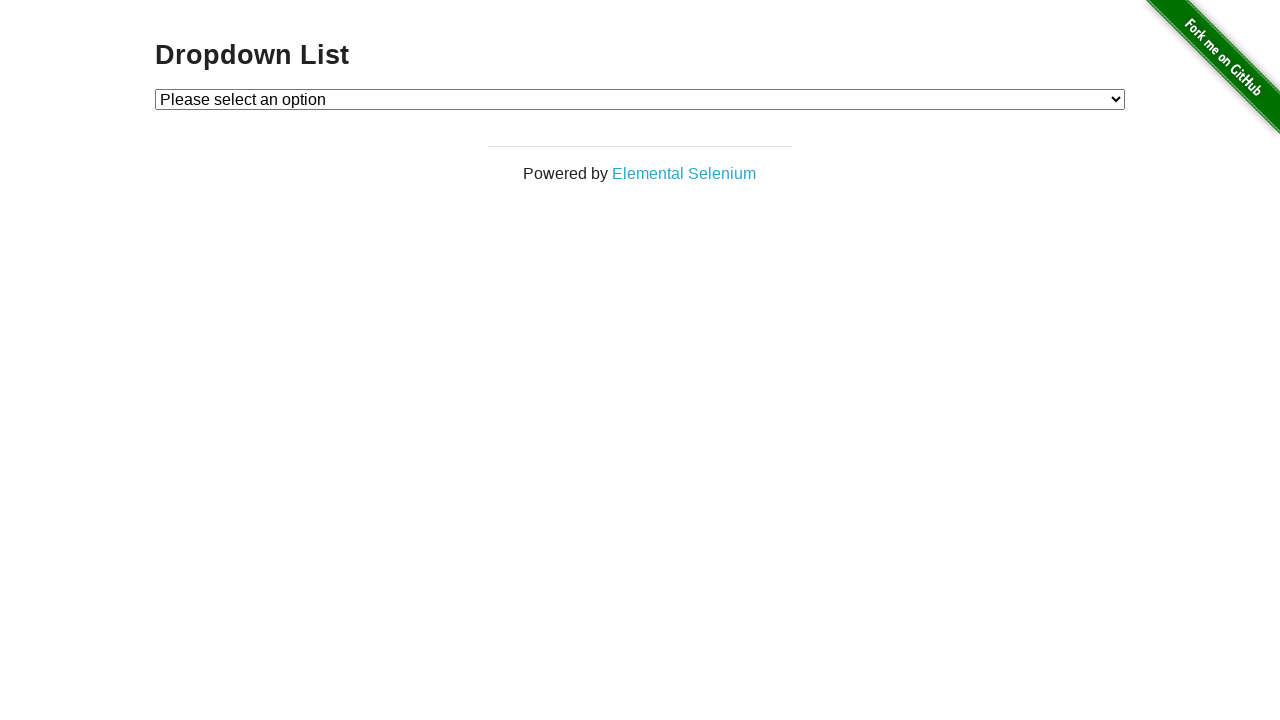

Dropdown menu loaded
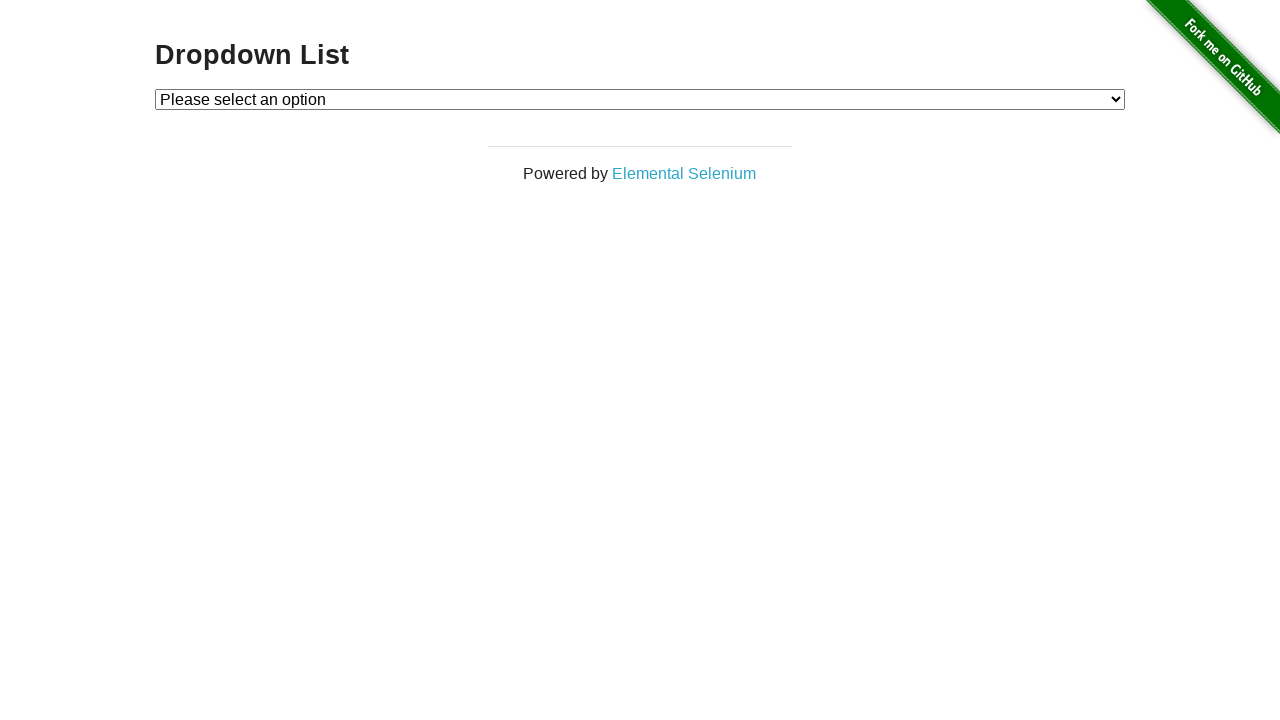

Selected Option 1 from dropdown menu on #dropdown
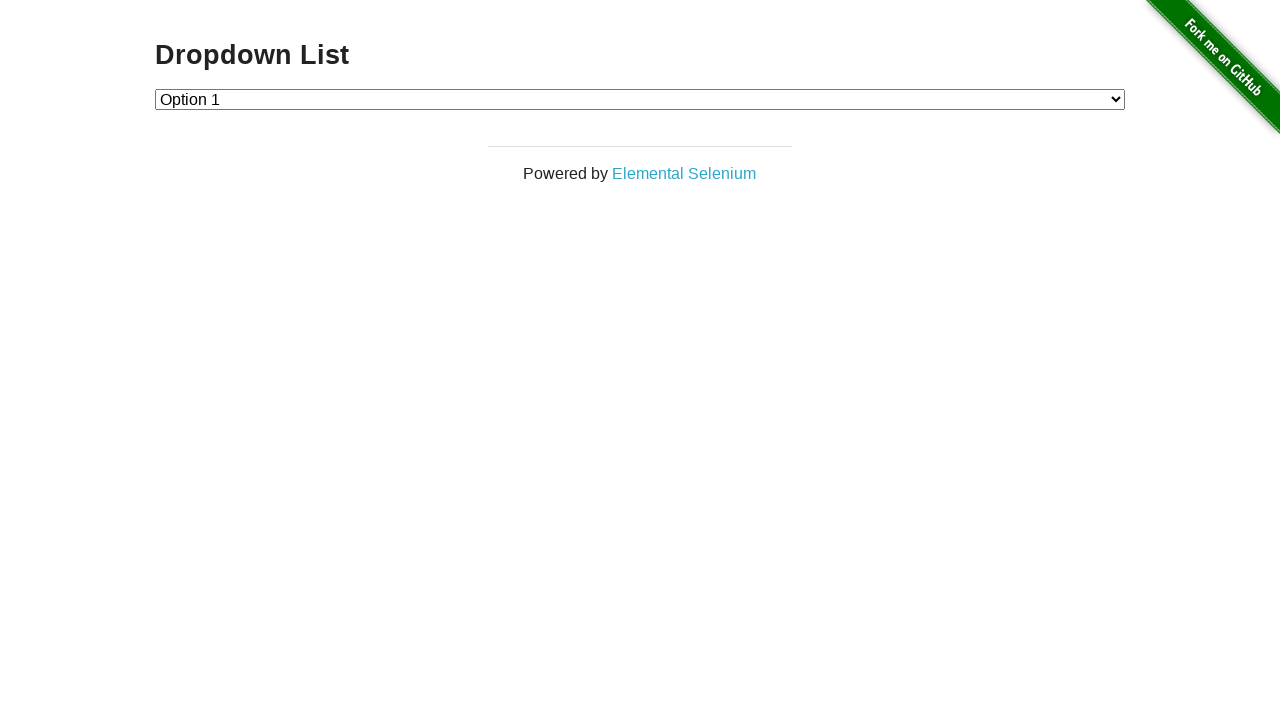

Verified that Option 1 is selected
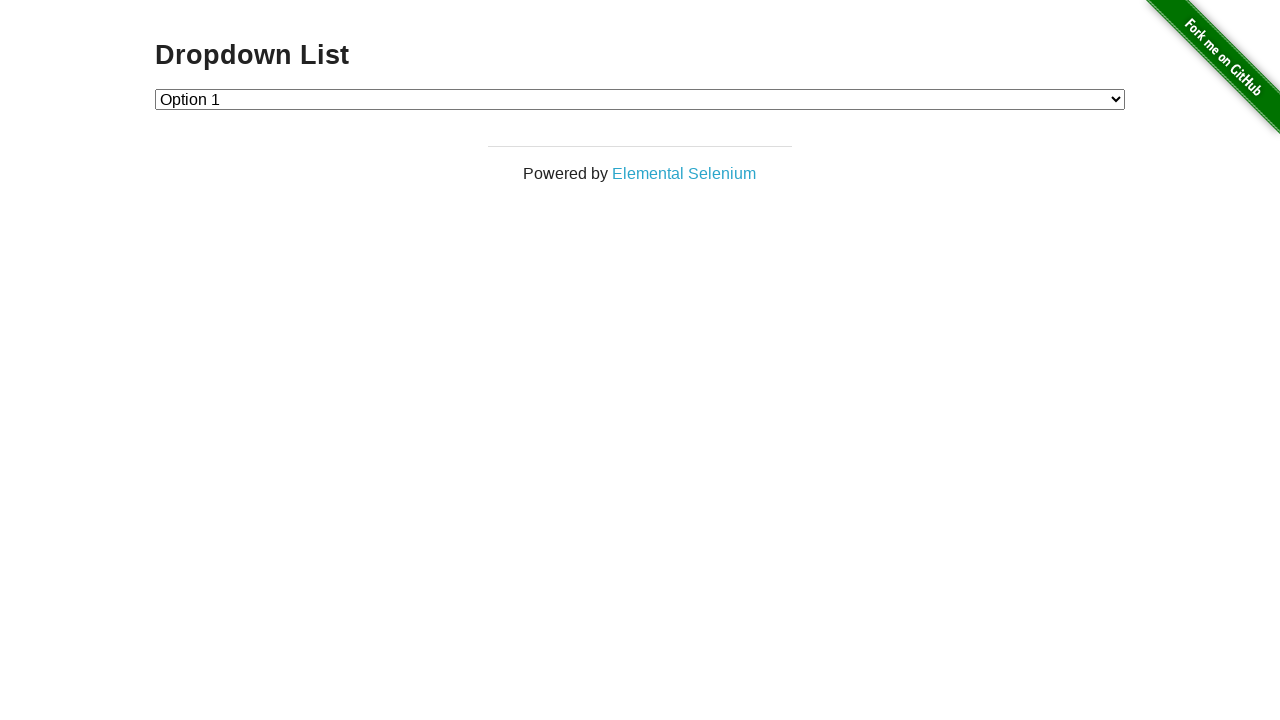

Selected Option 2 from dropdown menu on #dropdown
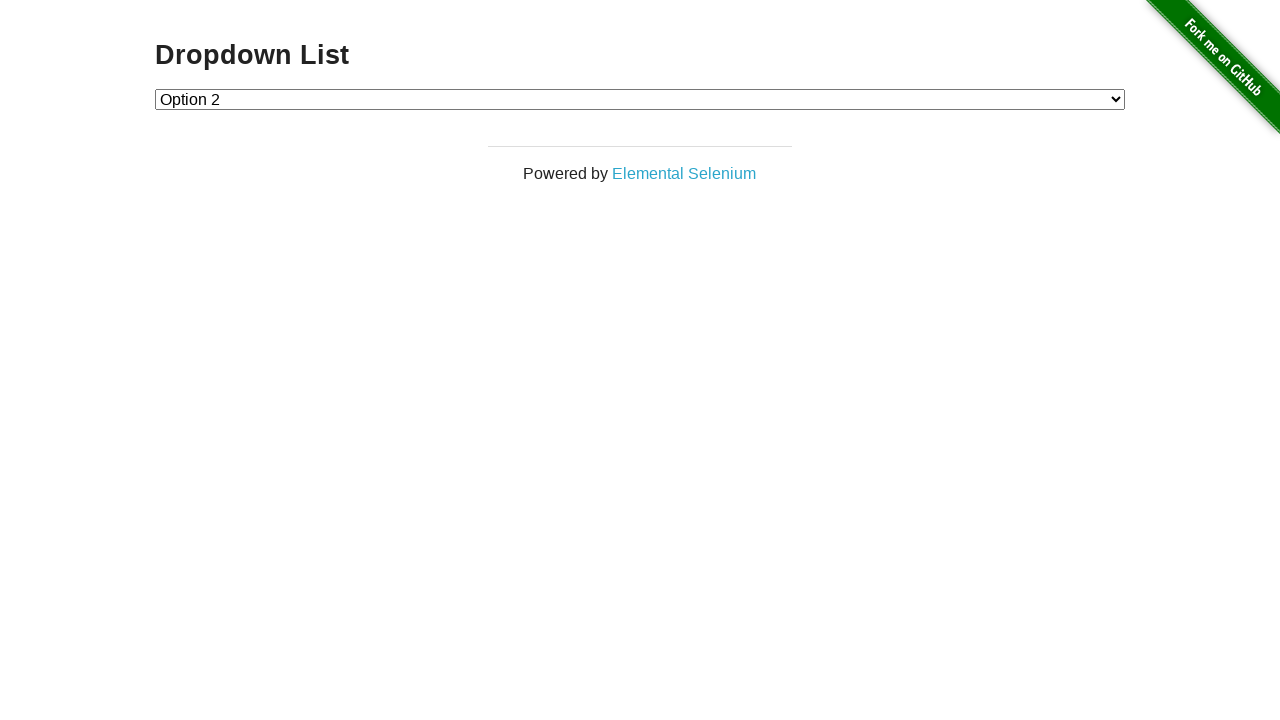

Verified that Option 2 is selected
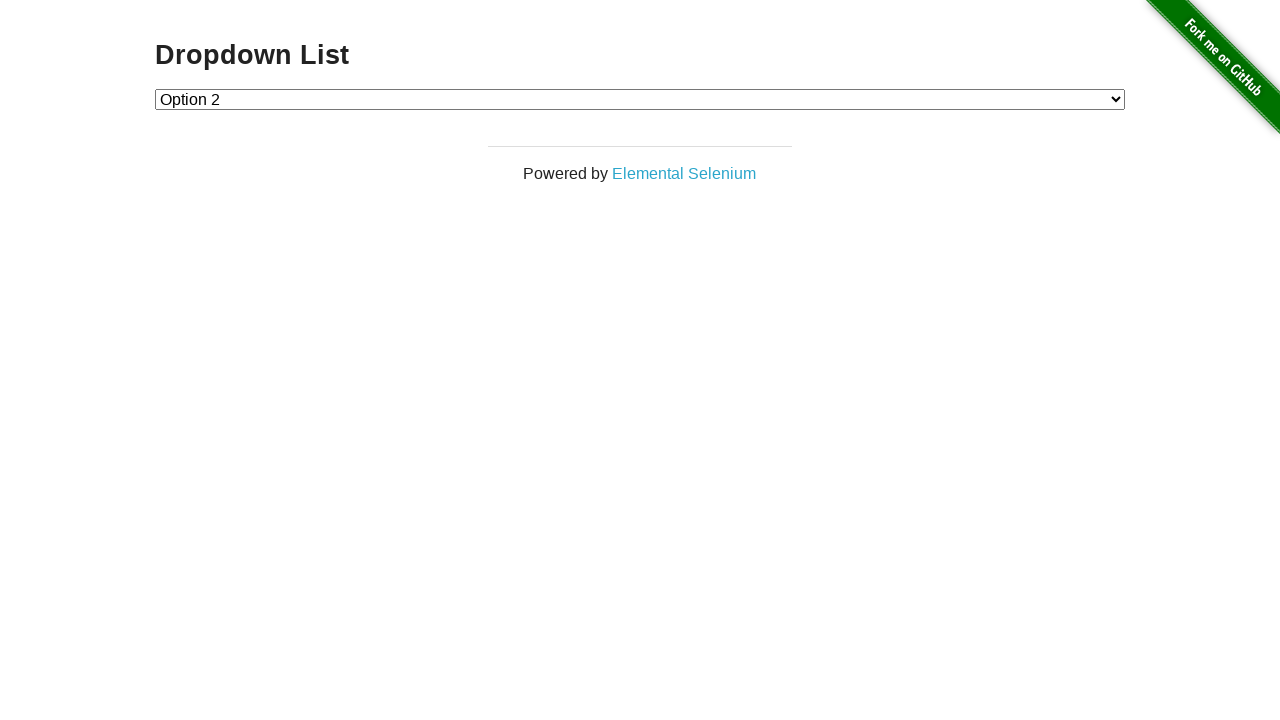

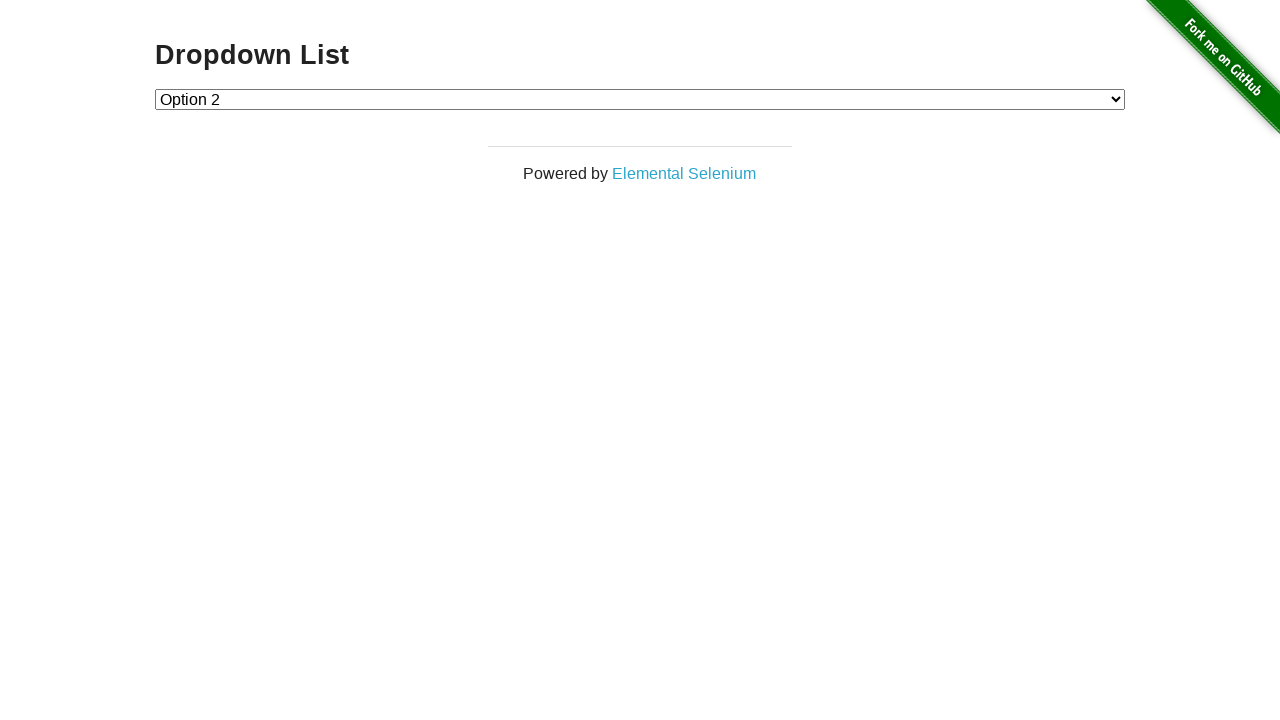